Tests searching for a product and then clicking on a specific search result to navigate to the product page

Starting URL: https://courses.ultimateqa.com/collections

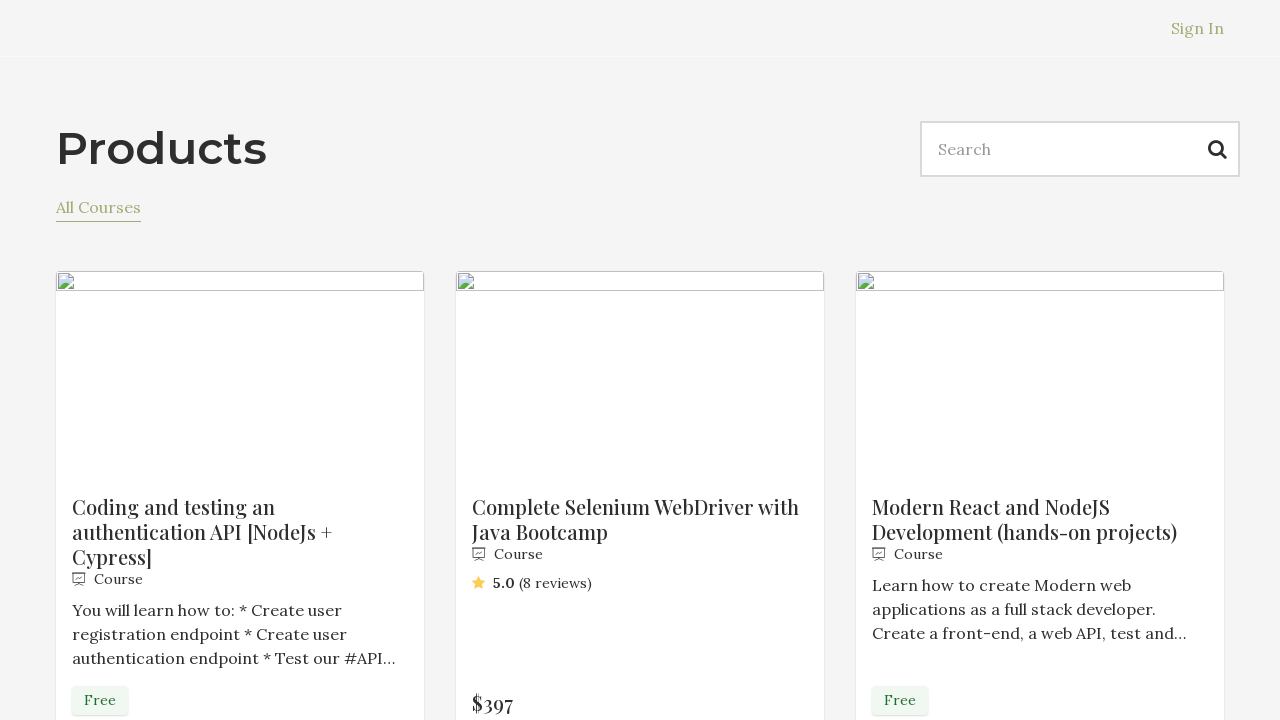

Clicked on search box at (1080, 149) on input[name='q']
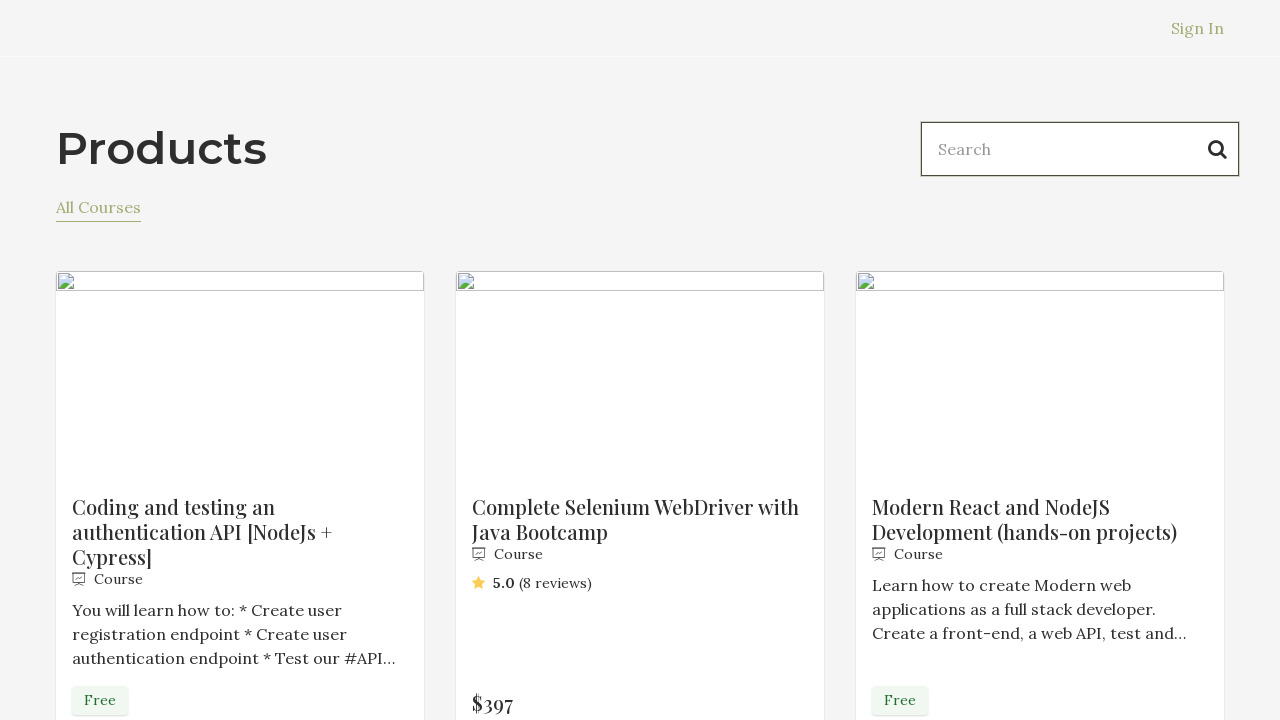

Filled search box with 'selenium webdriver' on input[name='q']
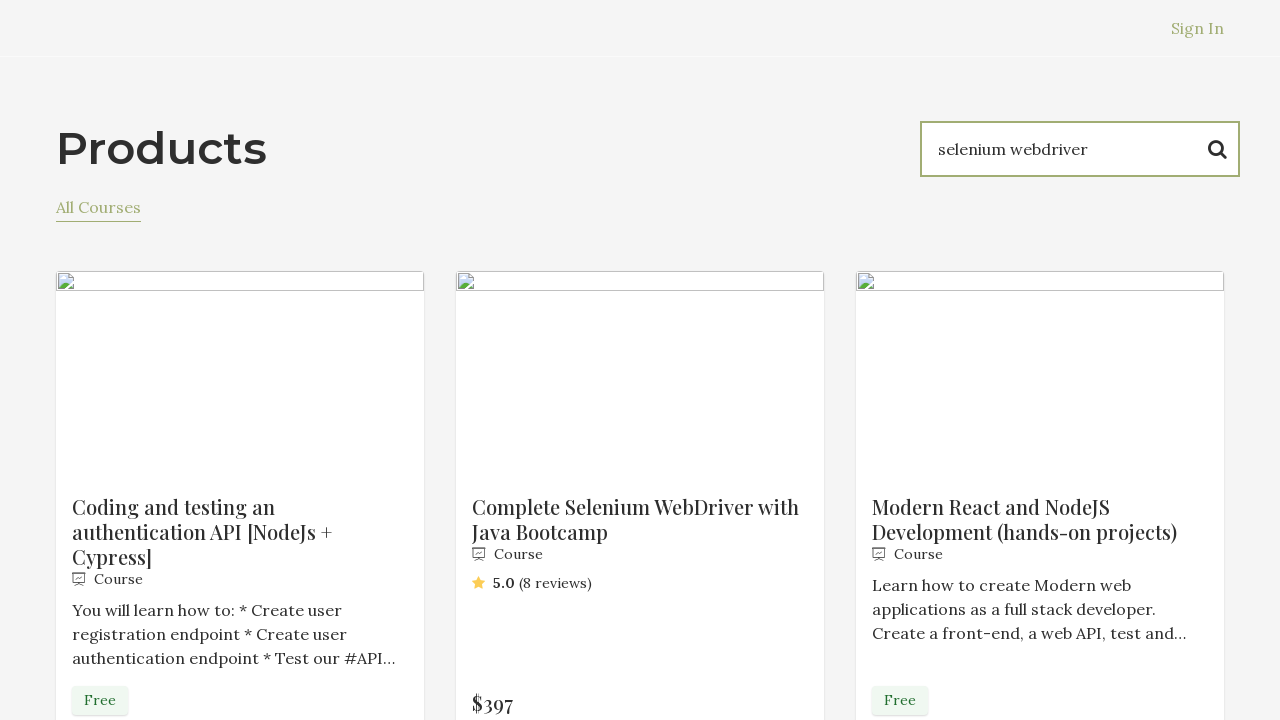

Pressed Enter to submit search query on input[name='q']
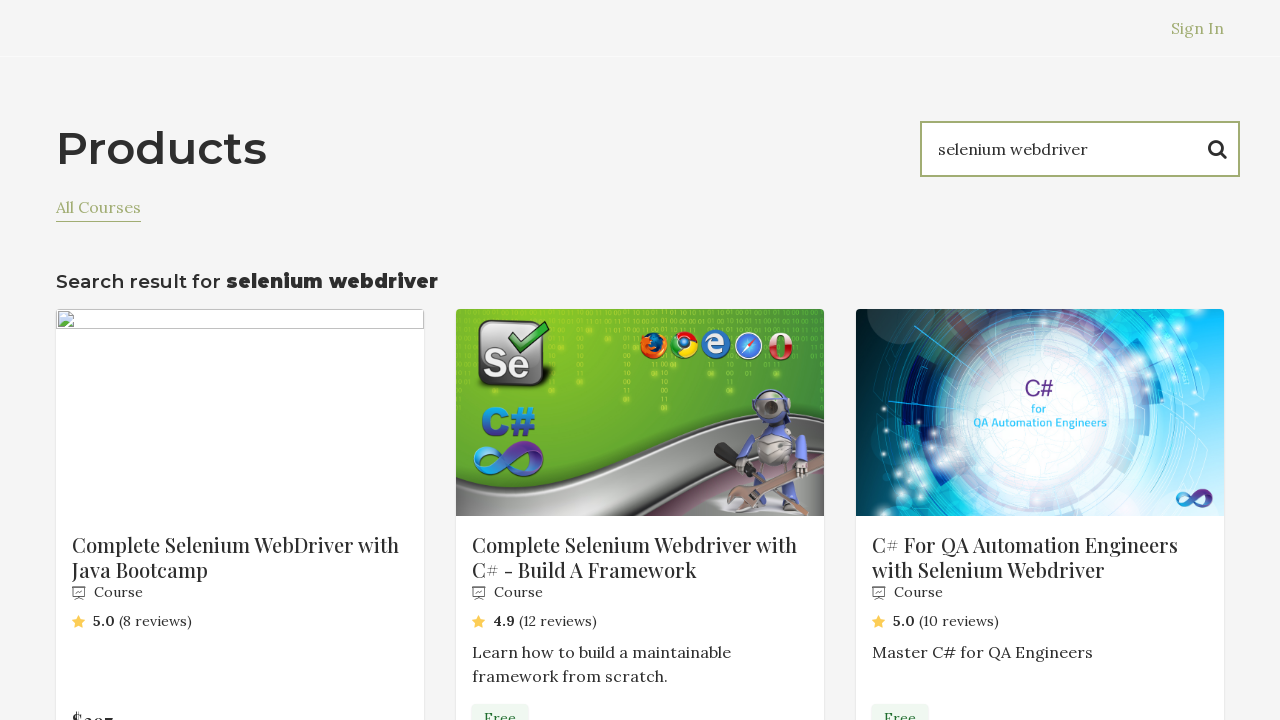

Waited for search results to load
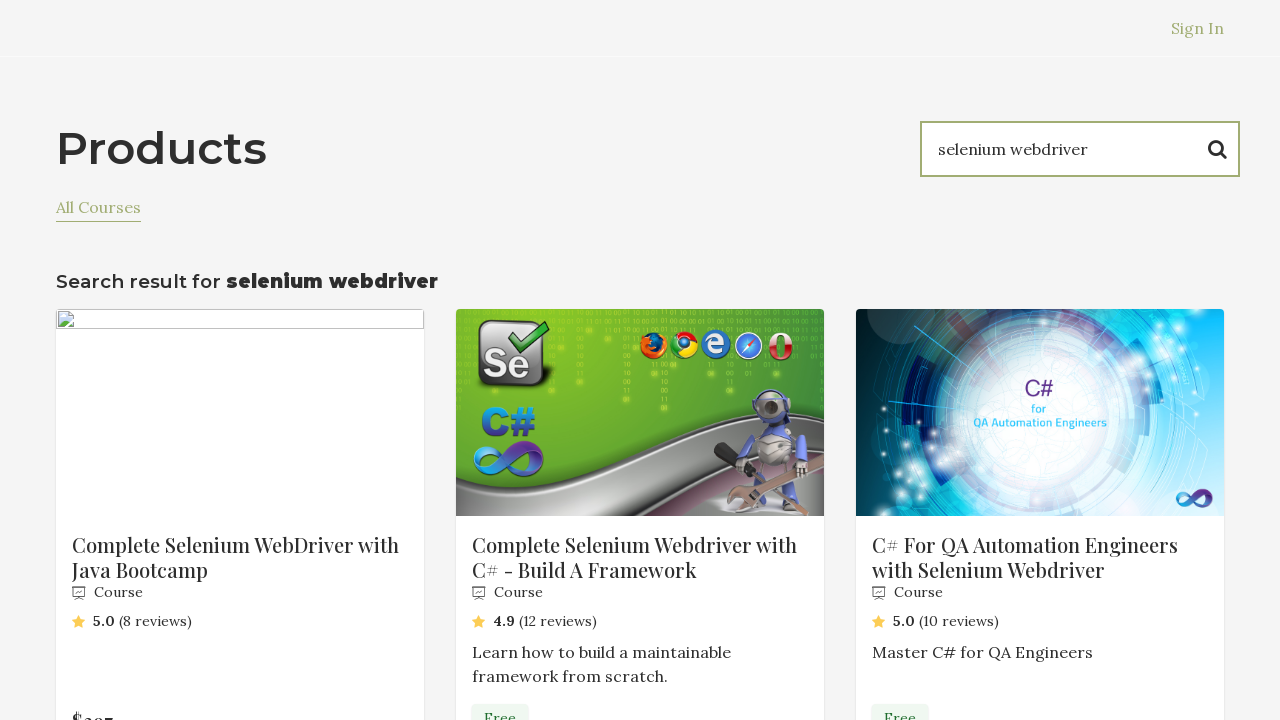

Clicked on the second product in search results at (640, 557) on .products__list-item:nth-child(2) .card__name
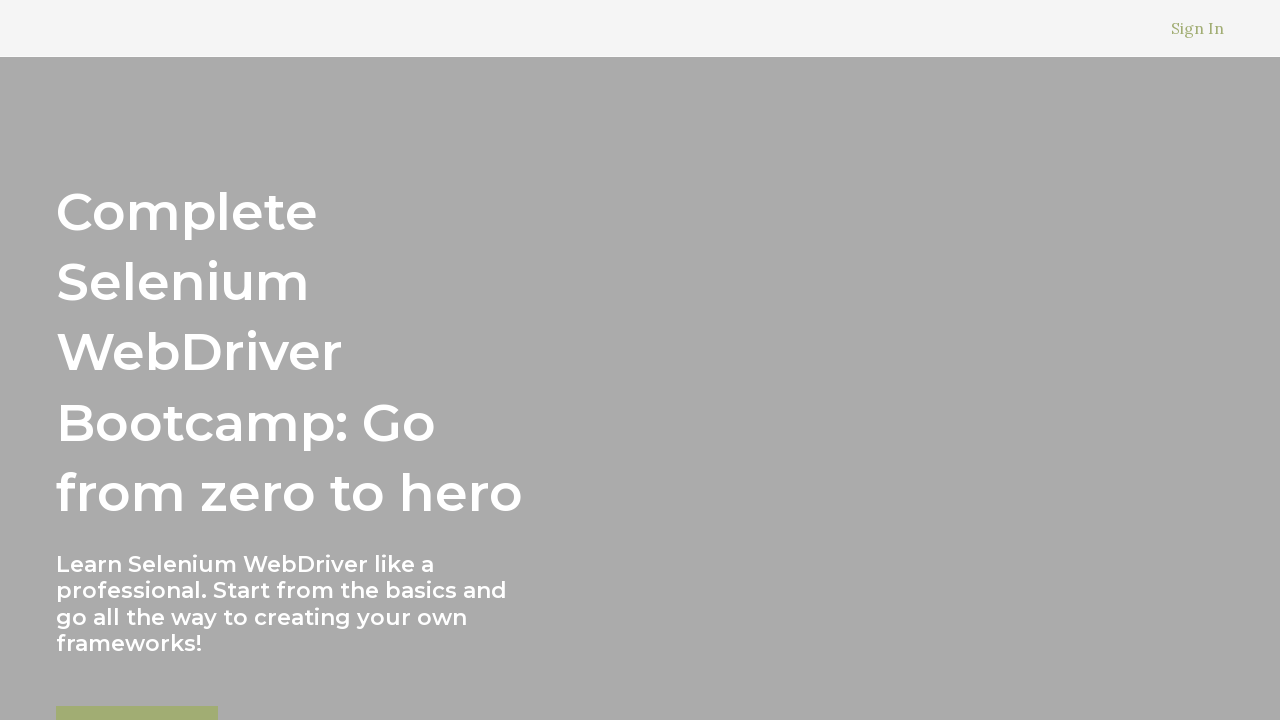

Waited for product page to load
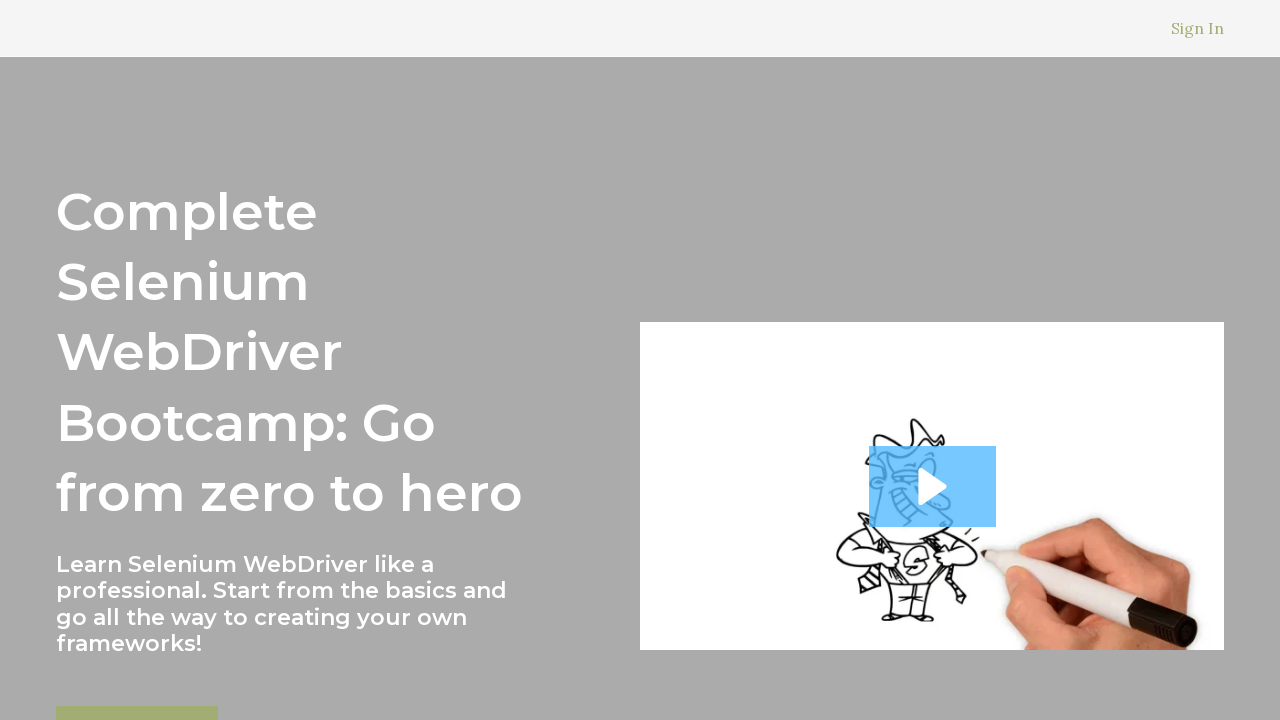

Verified product page loaded - found 1 heading(s)
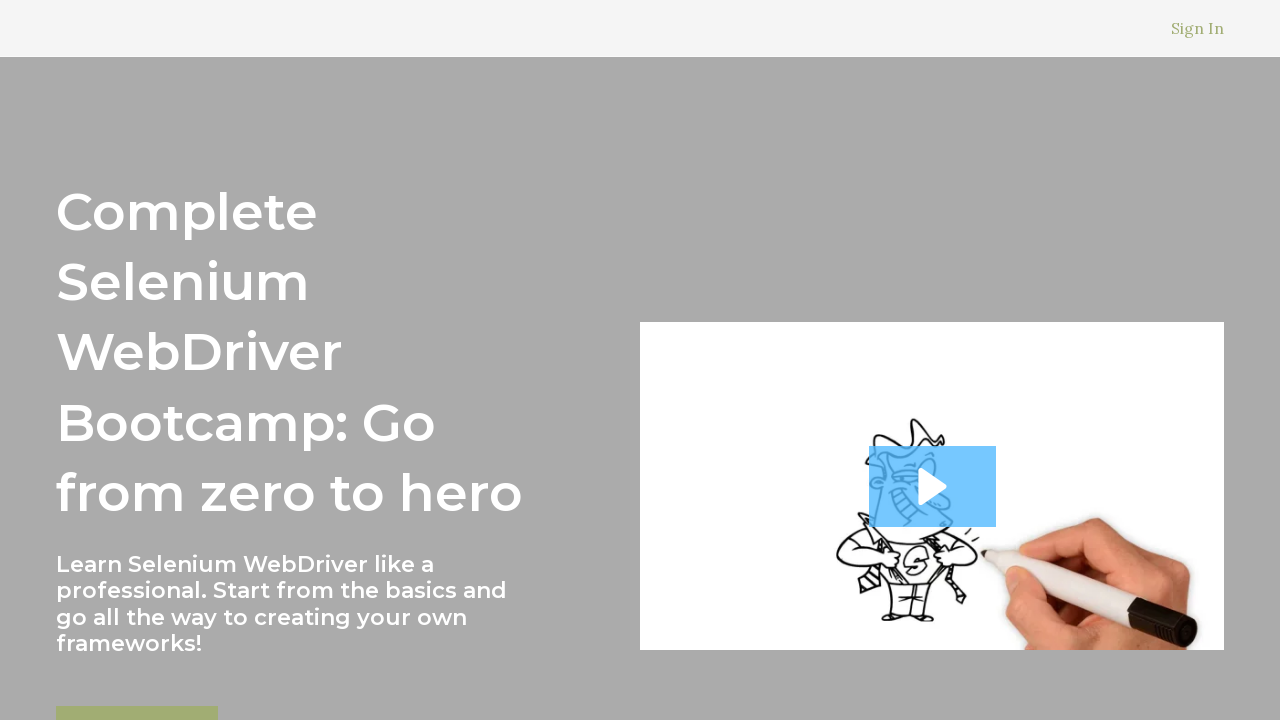

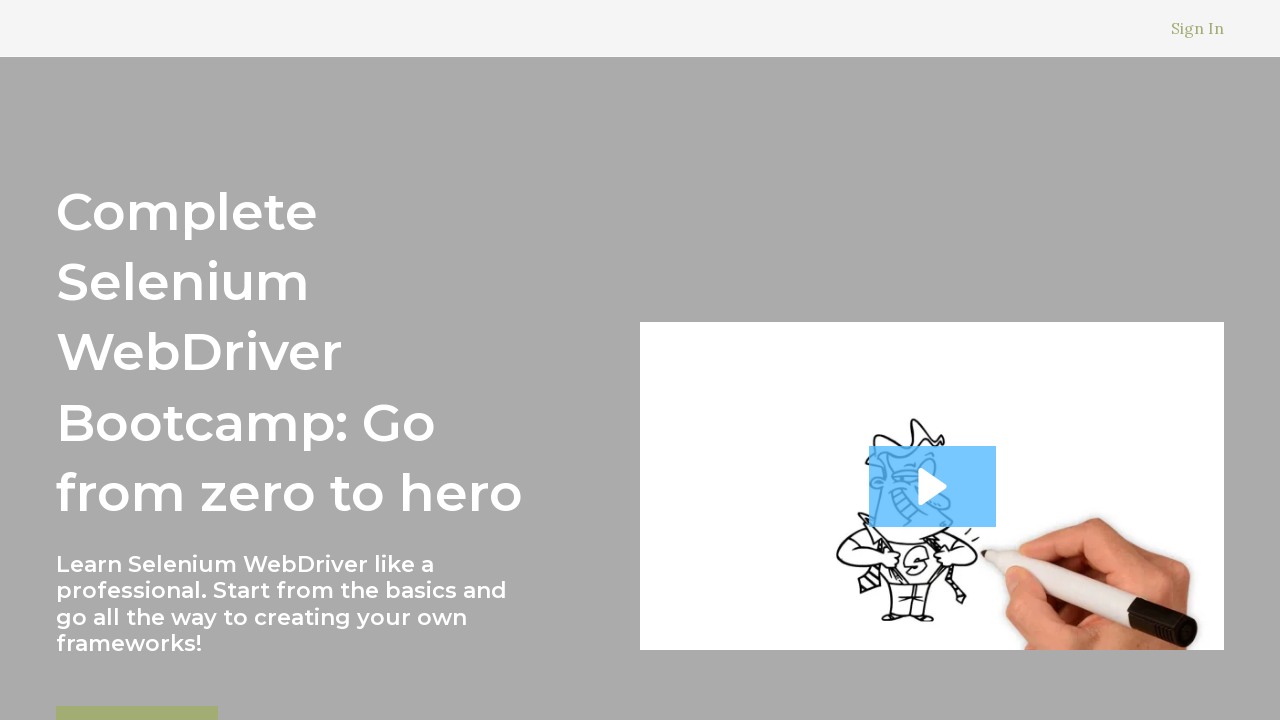